Tests text input by navigating to the Text Box form and filling in the Full Name field

Starting URL: https://demoqa.com

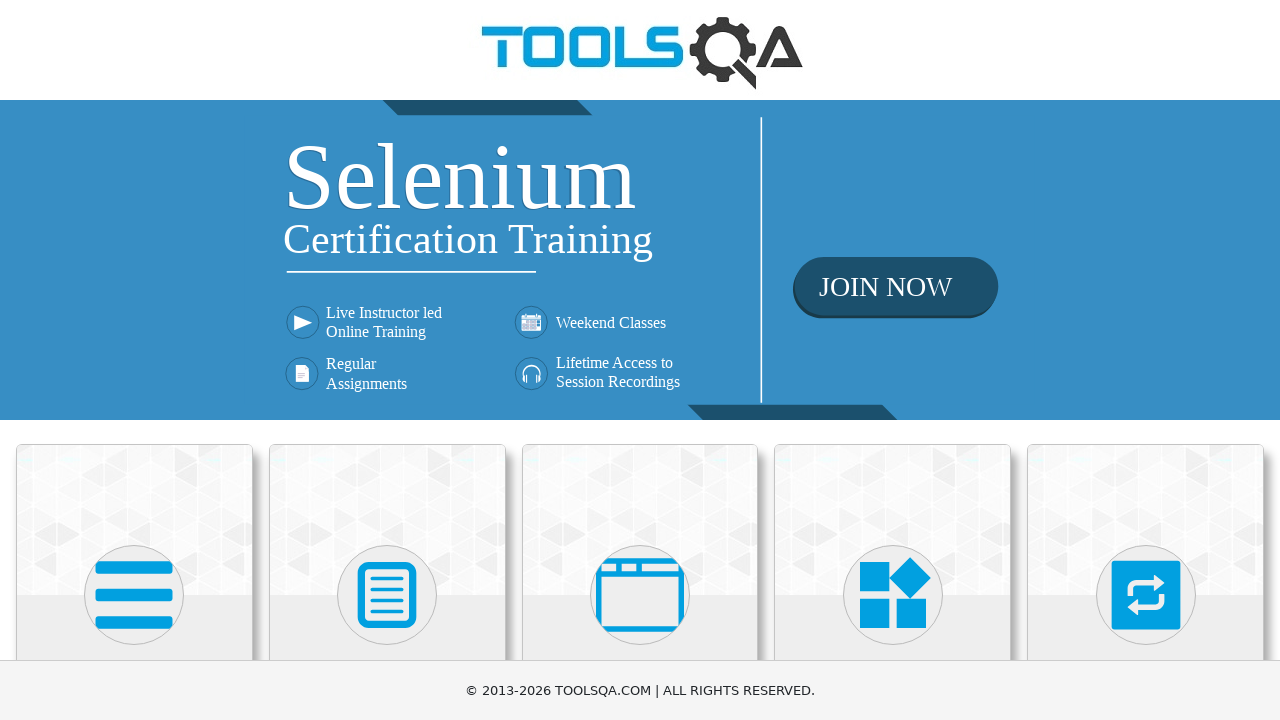

Clicked on Elements section at (134, 360) on internal:text="Elements"i
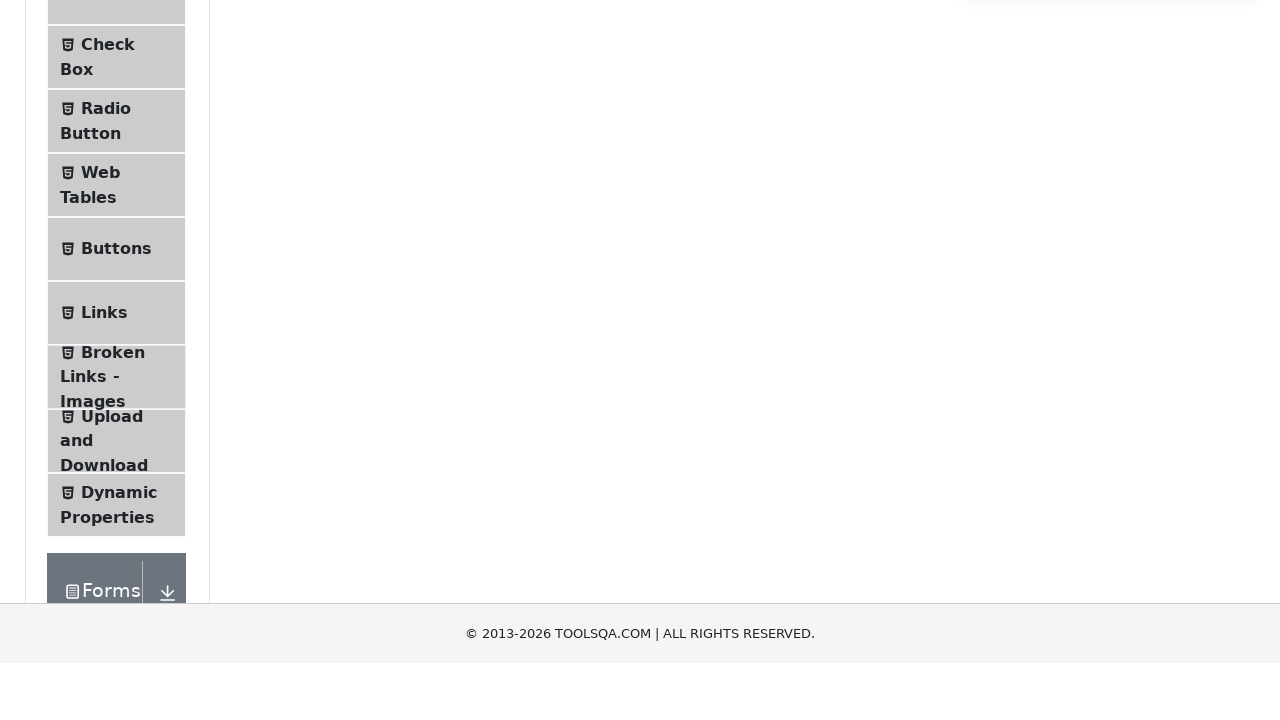

Clicked on Text Box menu item at (119, 261) on internal:text="Text Box"i
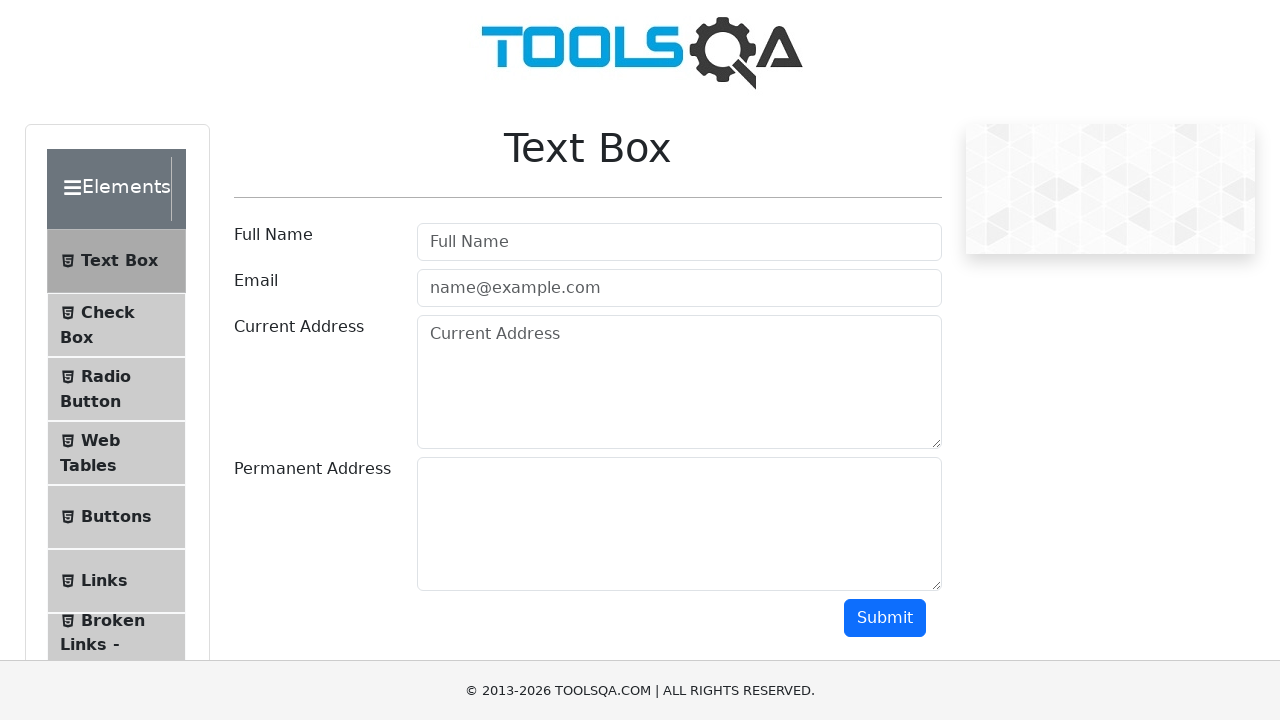

Clicked on Full Name input field at (679, 242) on internal:attr=[placeholder="Full Name"i]
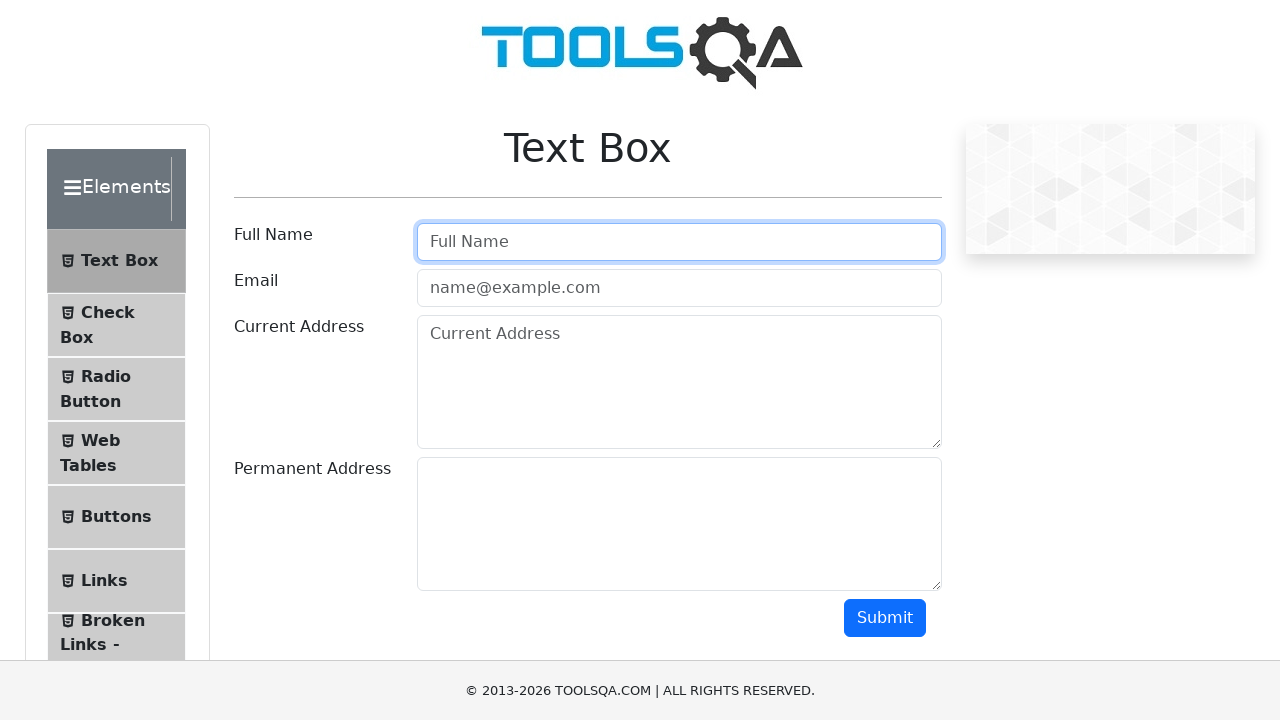

Filled Full Name field with 'Aleks Stef' on internal:attr=[placeholder="Full Name"i]
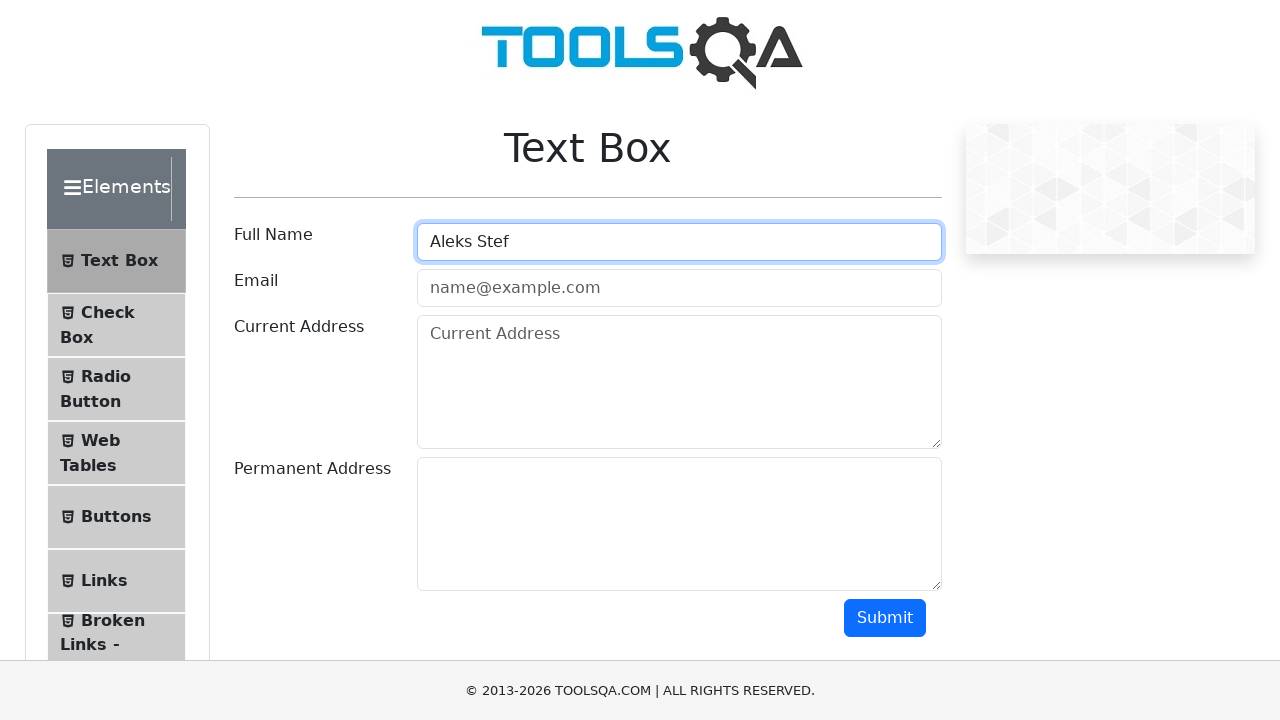

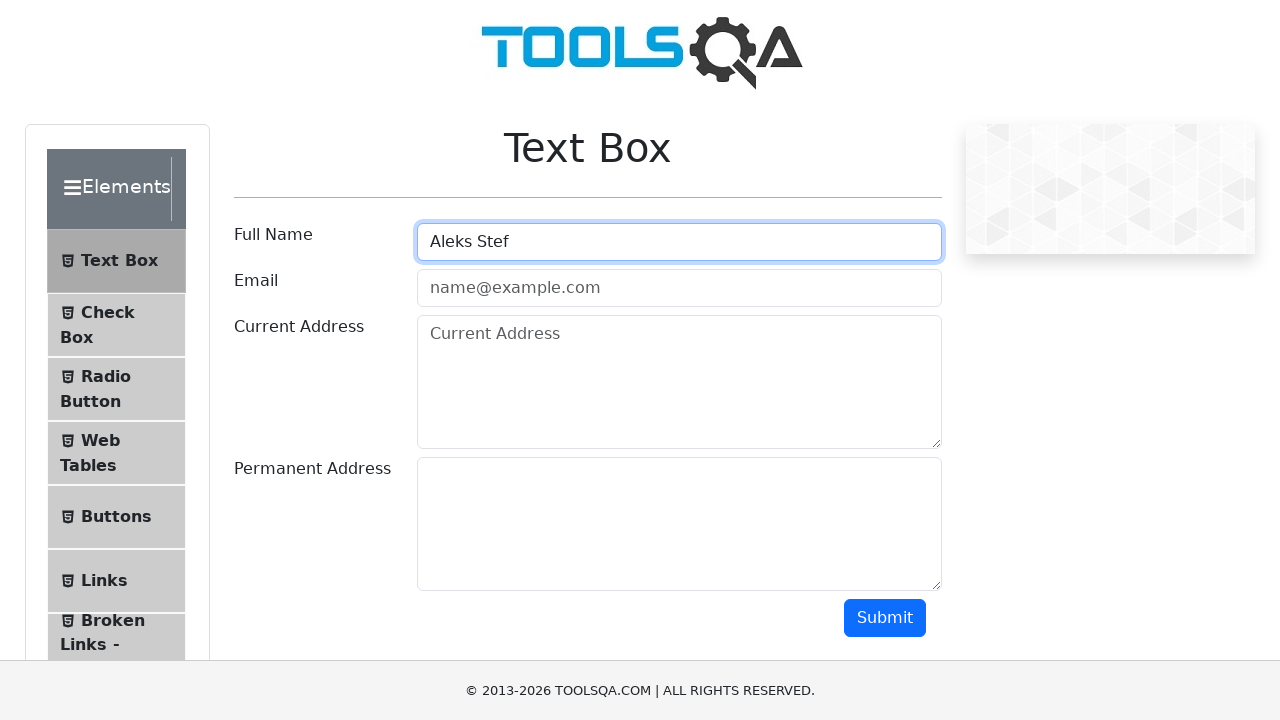